Fills out a paper CD case generator form with artist name, album title, and a 12-track tracklist, selects display options, and submits the form to generate a printable CD case.

Starting URL: http://www.papercdcase.com/index.php

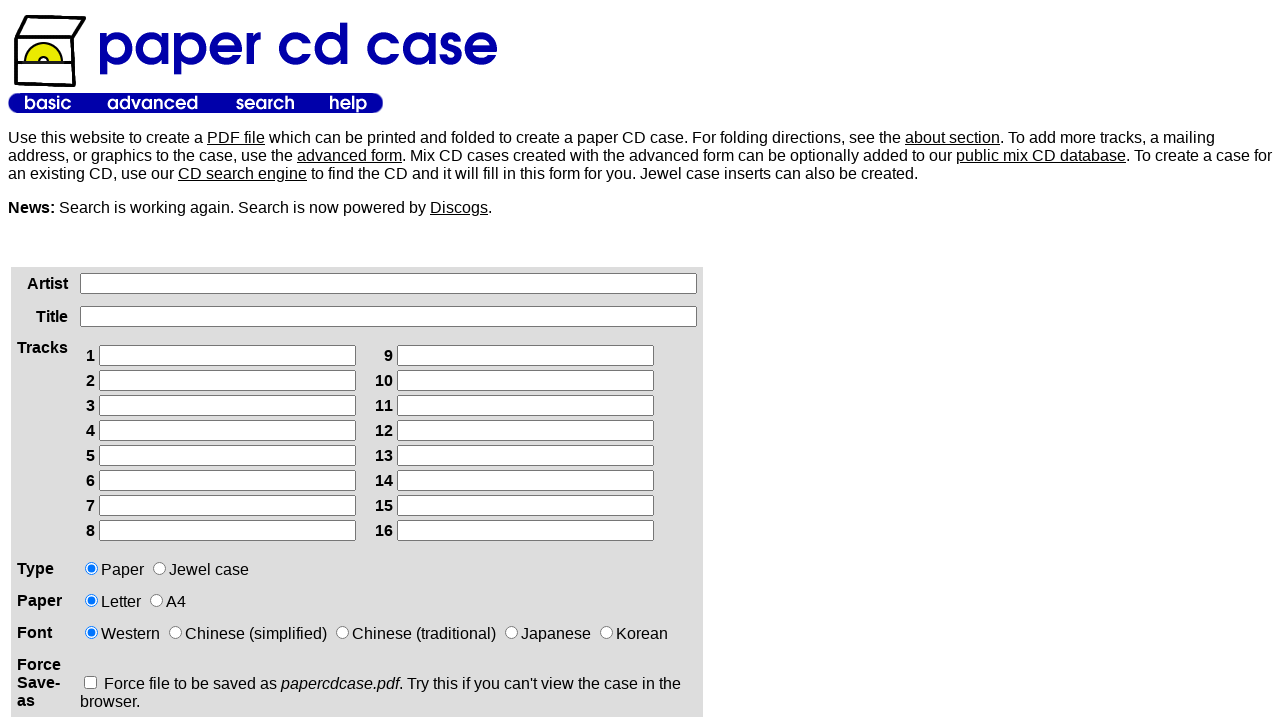

Filled artist name field with 'Big Hit' on xpath=/html/body/table[2]/tbody/tr/td[1]/div/form/table/tbody/tr[1]/td[2]/input
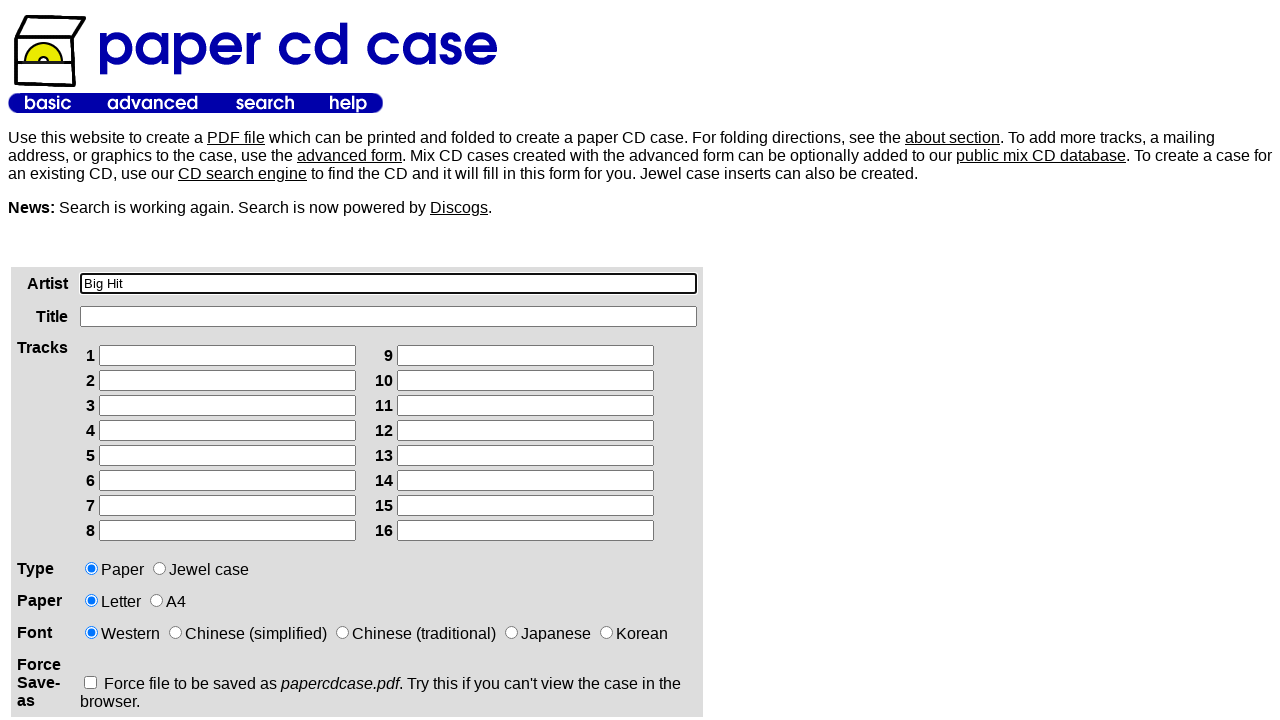

Filled album title field with 'Black & Whites' on xpath=/html/body/table[2]/tbody/tr/td[1]/div/form/table/tbody/tr[2]/td[2]/input
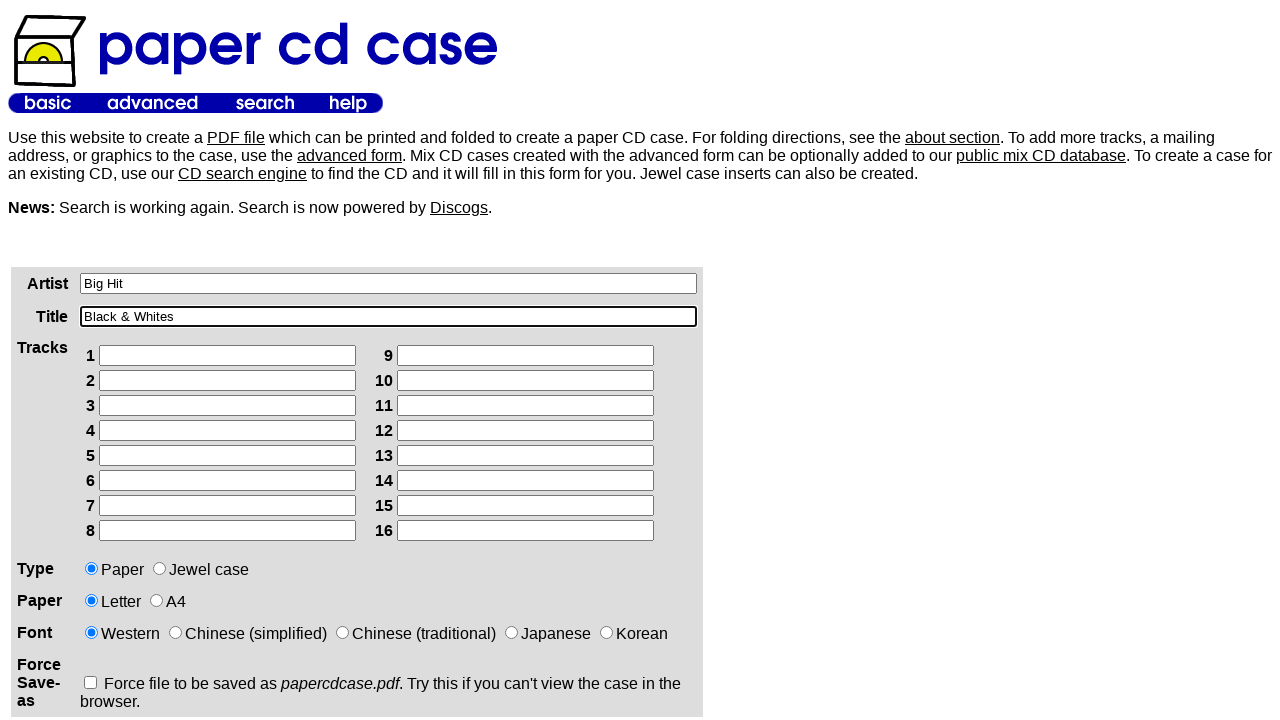

Filled track 1 with 'Drug Tzar' on xpath=/html/body/table[2]/tbody/tr/td[1]/div/form/table/tbody/tr[3]/td[2]/table/
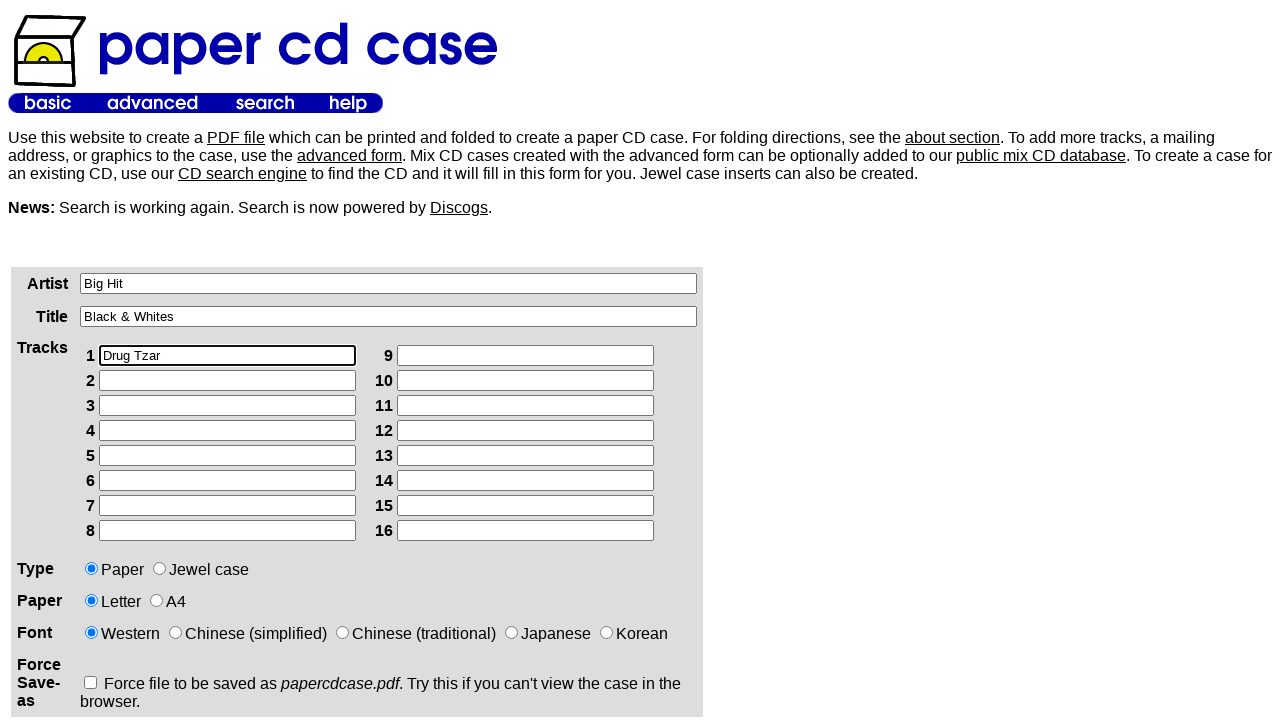

Filled track 2 with 'Only Weight I Feel' on xpath=/html/body/table[2]/tbody/tr/td[1]/div/form/table/tbody/tr[3]/td[2]/table/
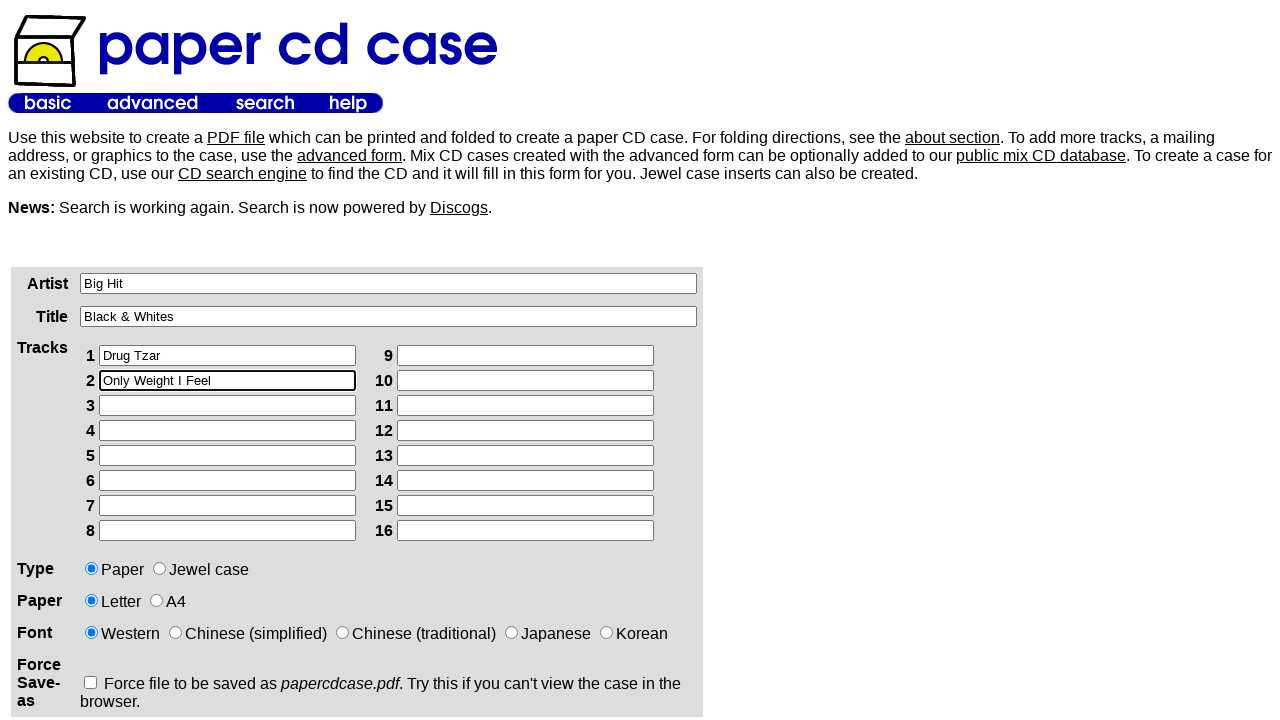

Filled track 3 with 'Godfather, Pt. 2' on xpath=/html/body/table[2]/tbody/tr/td[1]/div/form/table/tbody/tr[3]/td[2]/table/
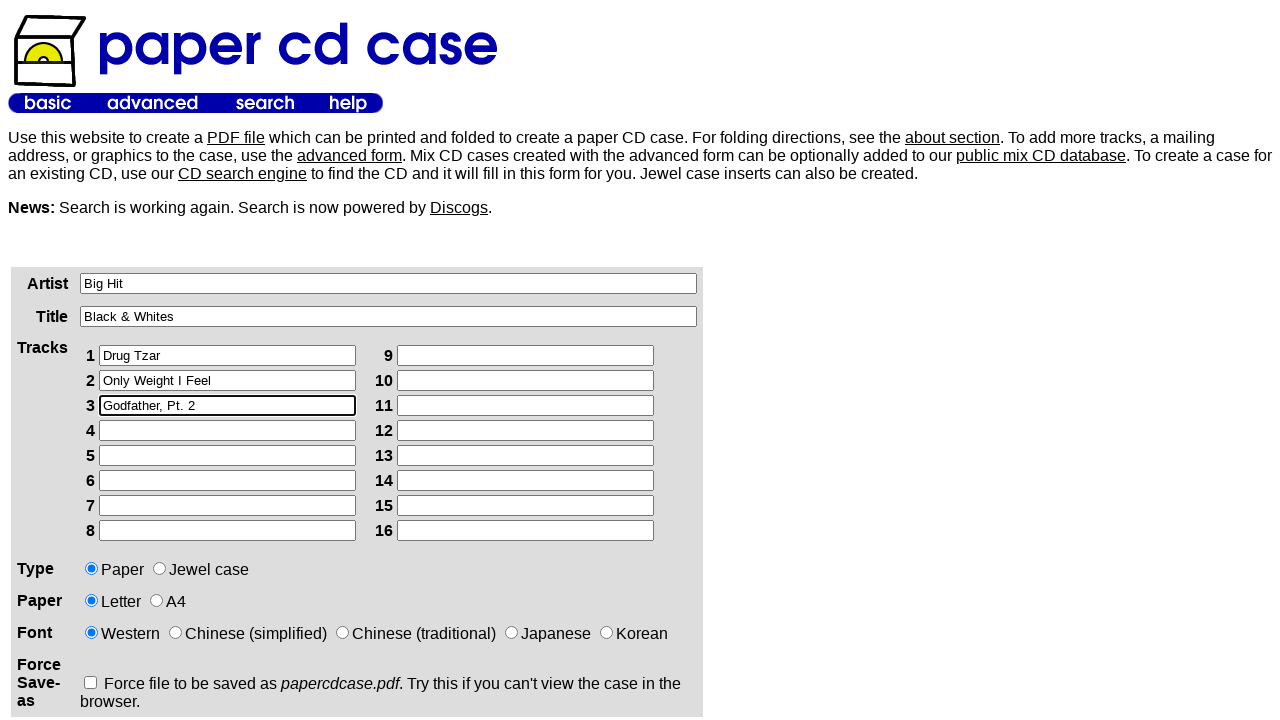

Filled track 4 with 'Heartless' on xpath=/html/body/table[2]/tbody/tr/td[1]/div/form/table/tbody/tr[3]/td[2]/table/
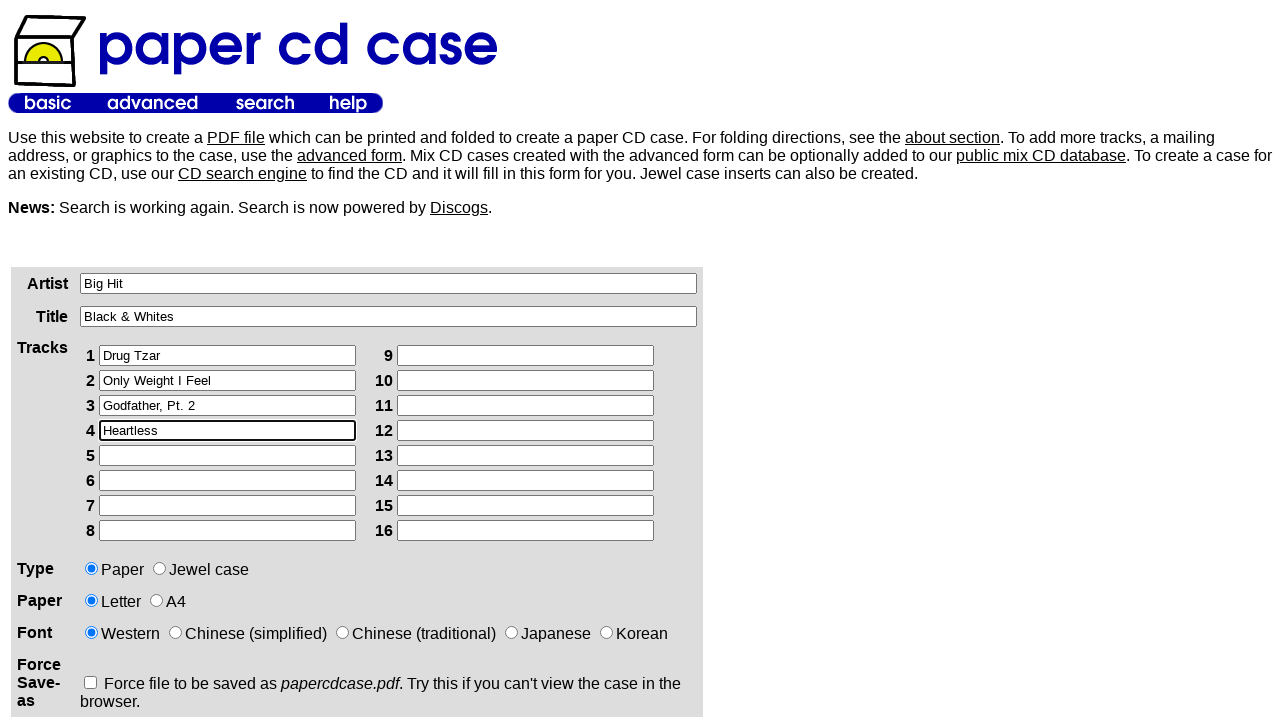

Filled track 5 with 'Foreclosure' on xpath=/html/body/table[2]/tbody/tr/td[1]/div/form/table/tbody/tr[3]/td[2]/table/
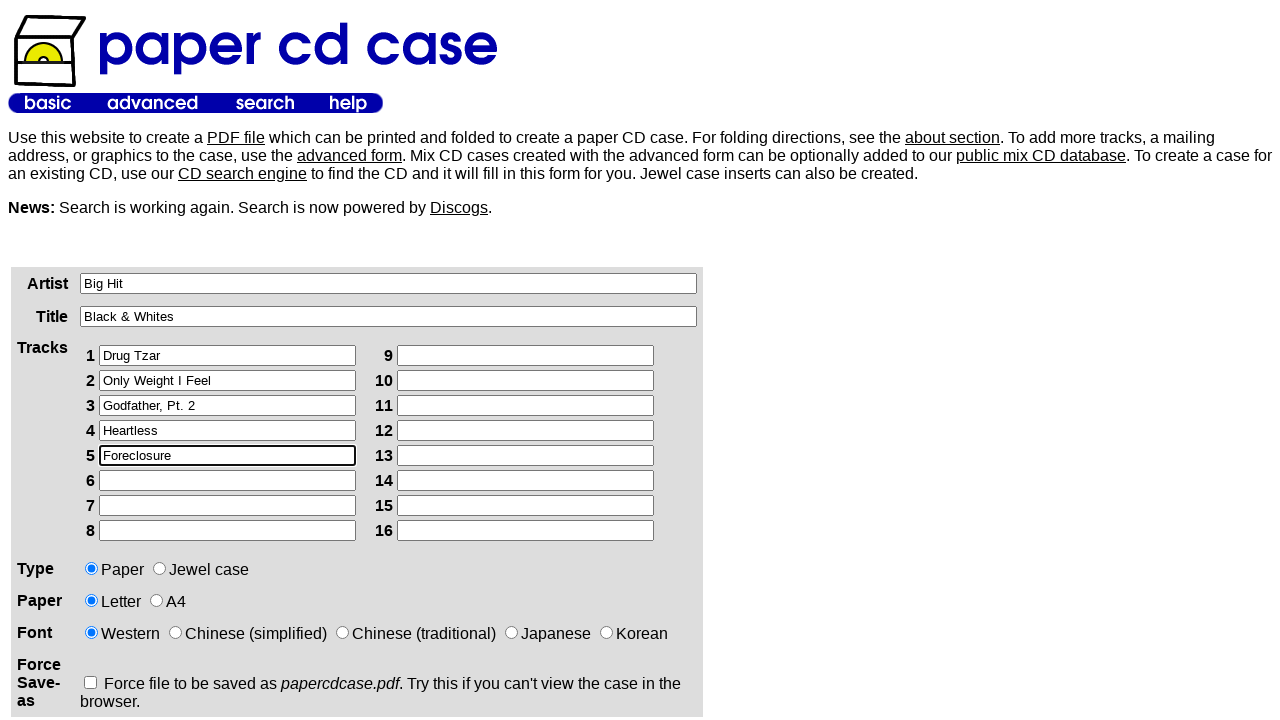

Filled track 6 with 'Temperature Check' on xpath=/html/body/table[2]/tbody/tr/td[1]/div/form/table/tbody/tr[3]/td[2]/table/
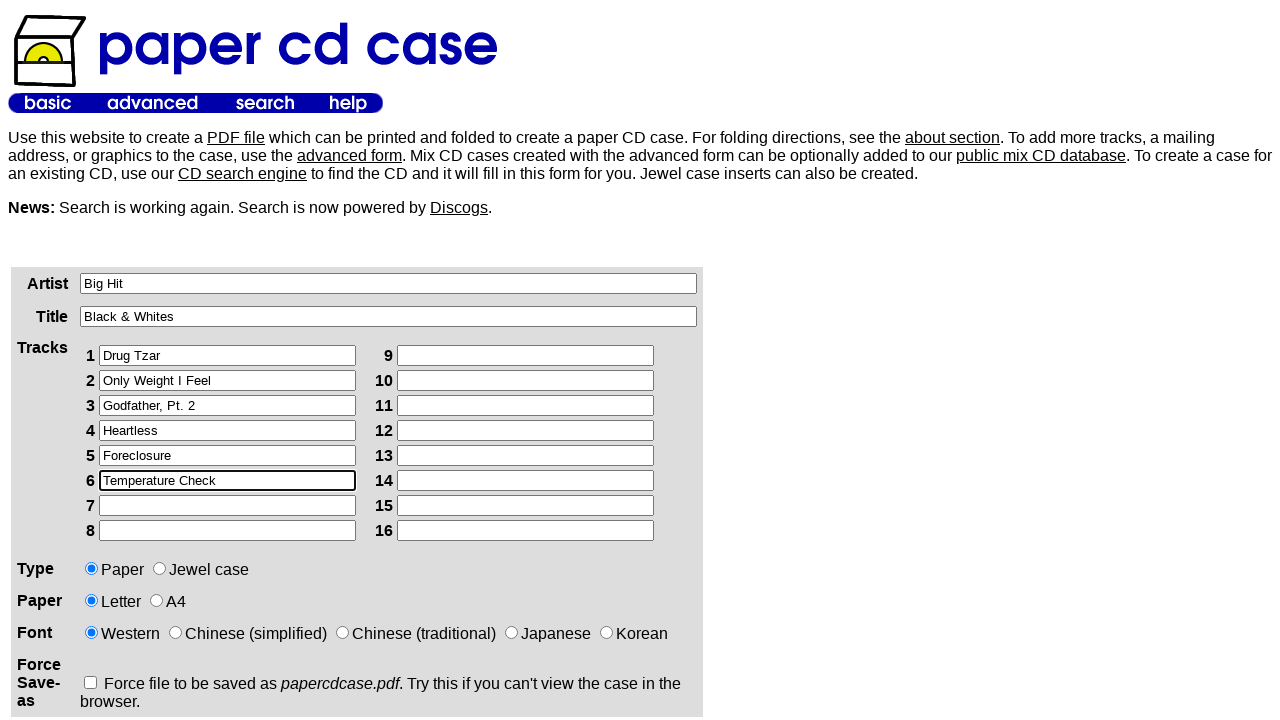

Filled track 7 with 'Black & Whites' on xpath=/html/body/table[2]/tbody/tr/td[1]/div/form/table/tbody/tr[3]/td[2]/table/
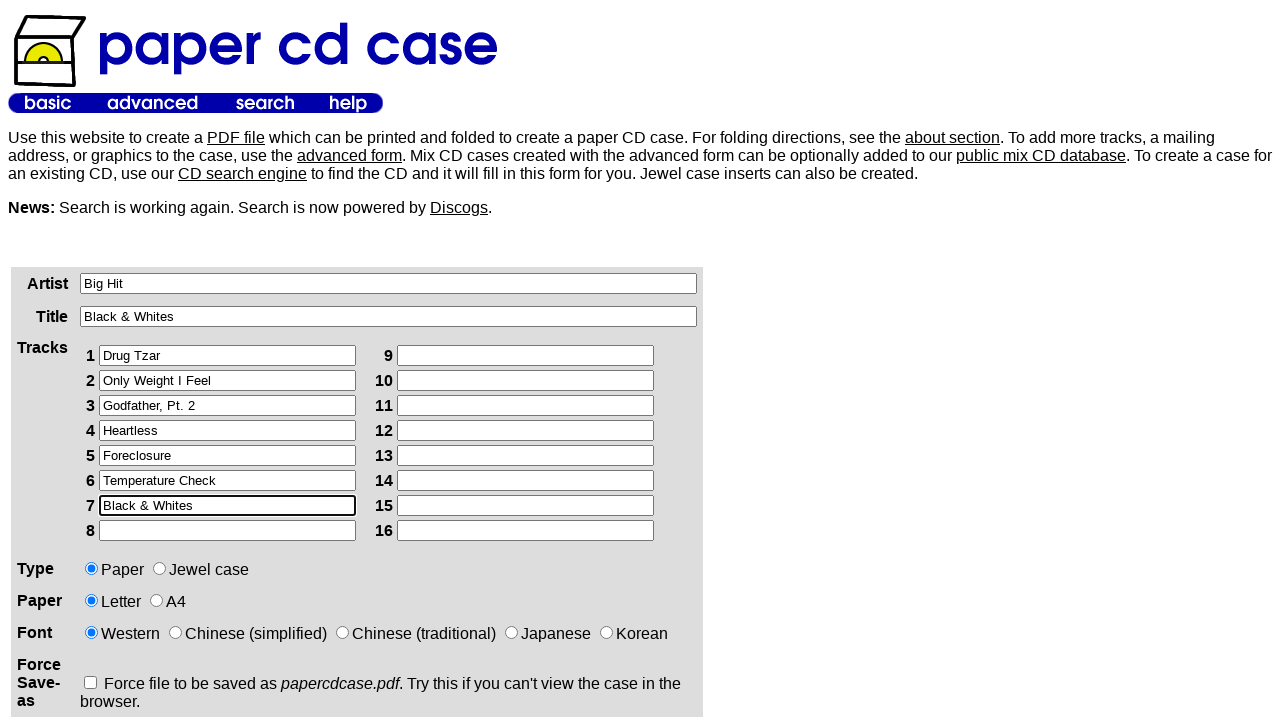

Filled track 8 with 'Champion' on xpath=/html/body/table[2]/tbody/tr/td[1]/div/form/table/tbody/tr[3]/td[2]/table/
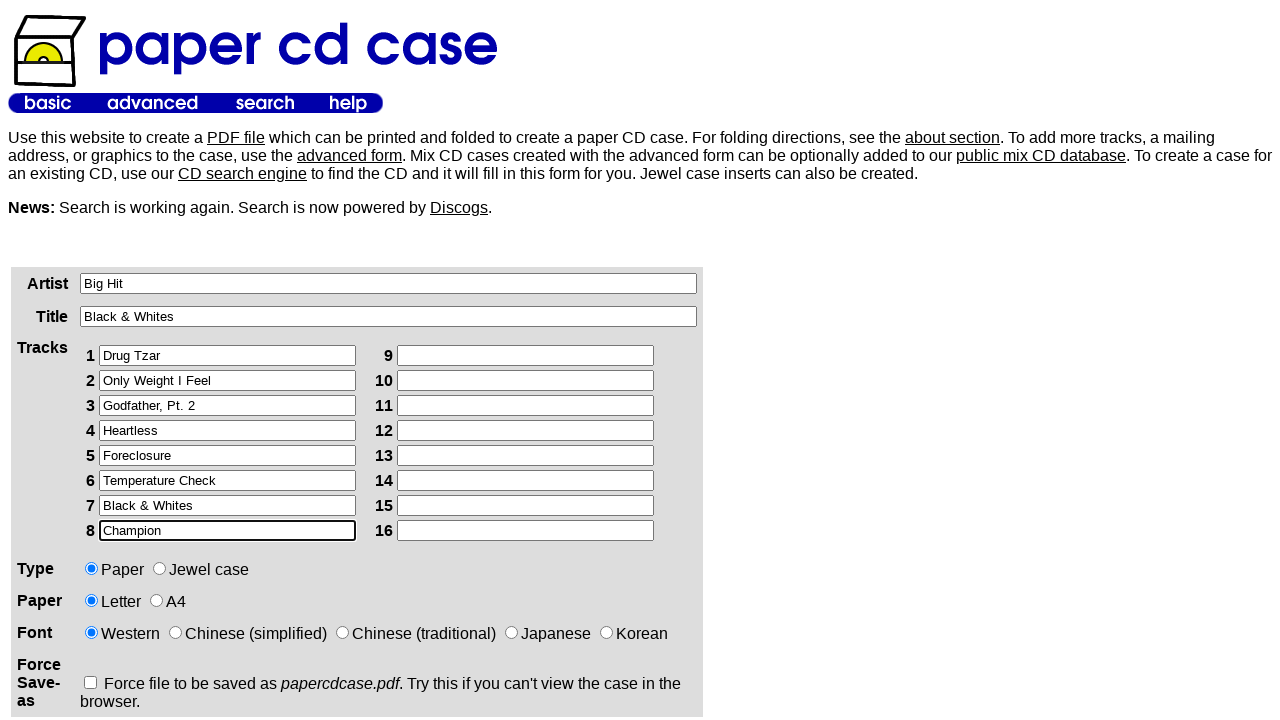

Filled track 9 with 'Count Your Blessings' on xpath=/html/body/table[2]/tbody/tr/td[1]/div/form/table/tbody/tr[3]/td[2]/table/
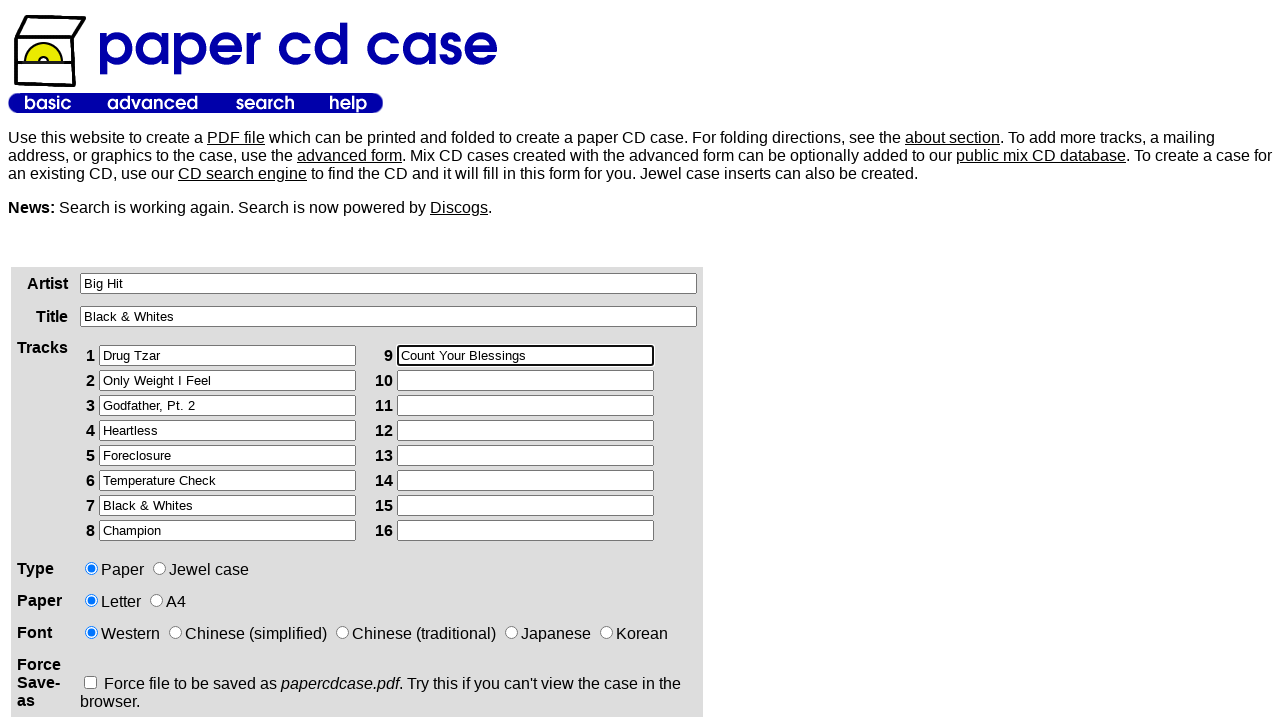

Filled track 10 with 'Sly, Slick & Wicked' on xpath=/html/body/table[2]/tbody/tr/td[1]/div/form/table/tbody/tr[3]/td[2]/table/
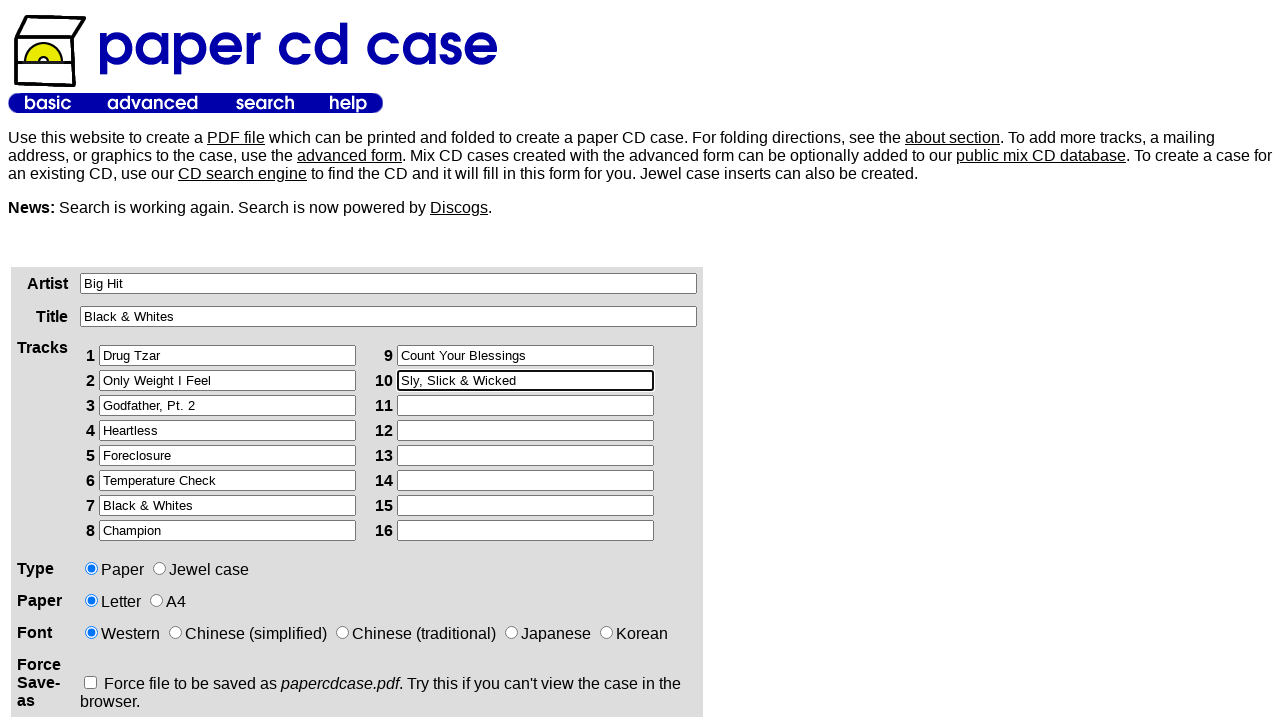

Filled track 11 with 'Dirtbal' on xpath=/html/body/table[2]/tbody/tr/td[1]/div/form/table/tbody/tr[3]/td[2]/table/
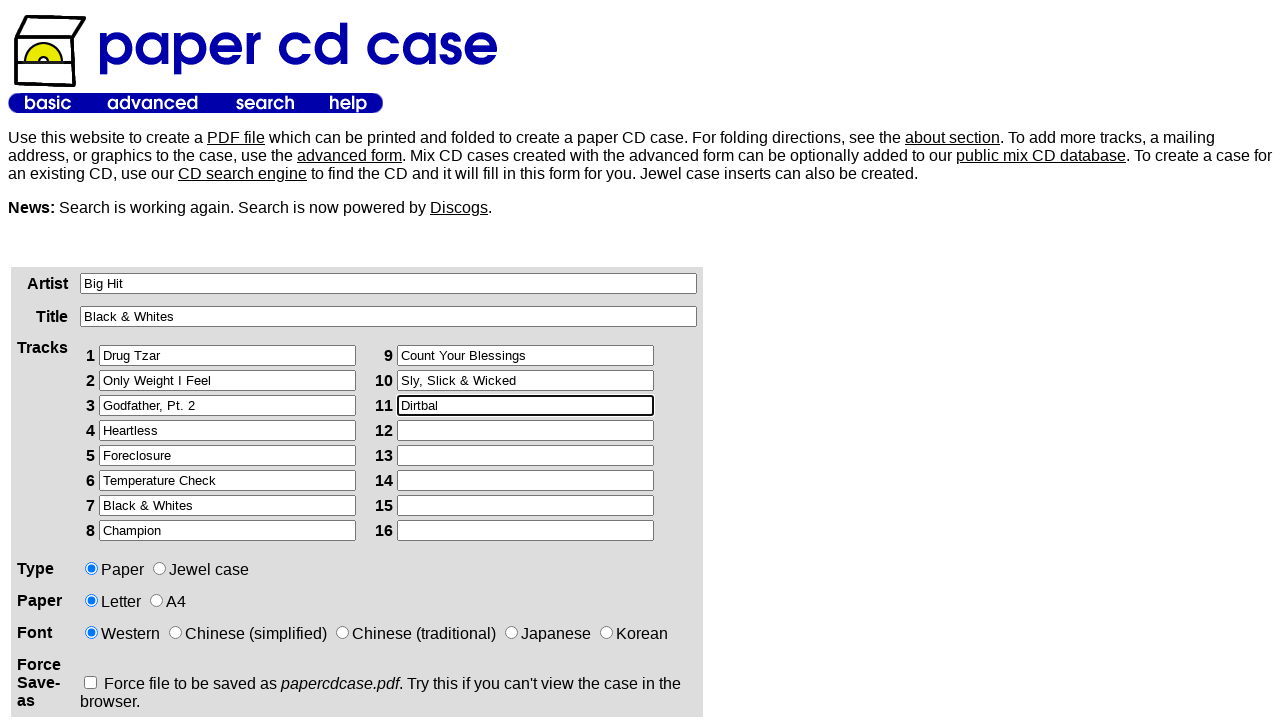

Filled track 12 with 'Gank Move' on xpath=/html/body/table[2]/tbody/tr/td[1]/div/form/table/tbody/tr[3]/td[2]/table/
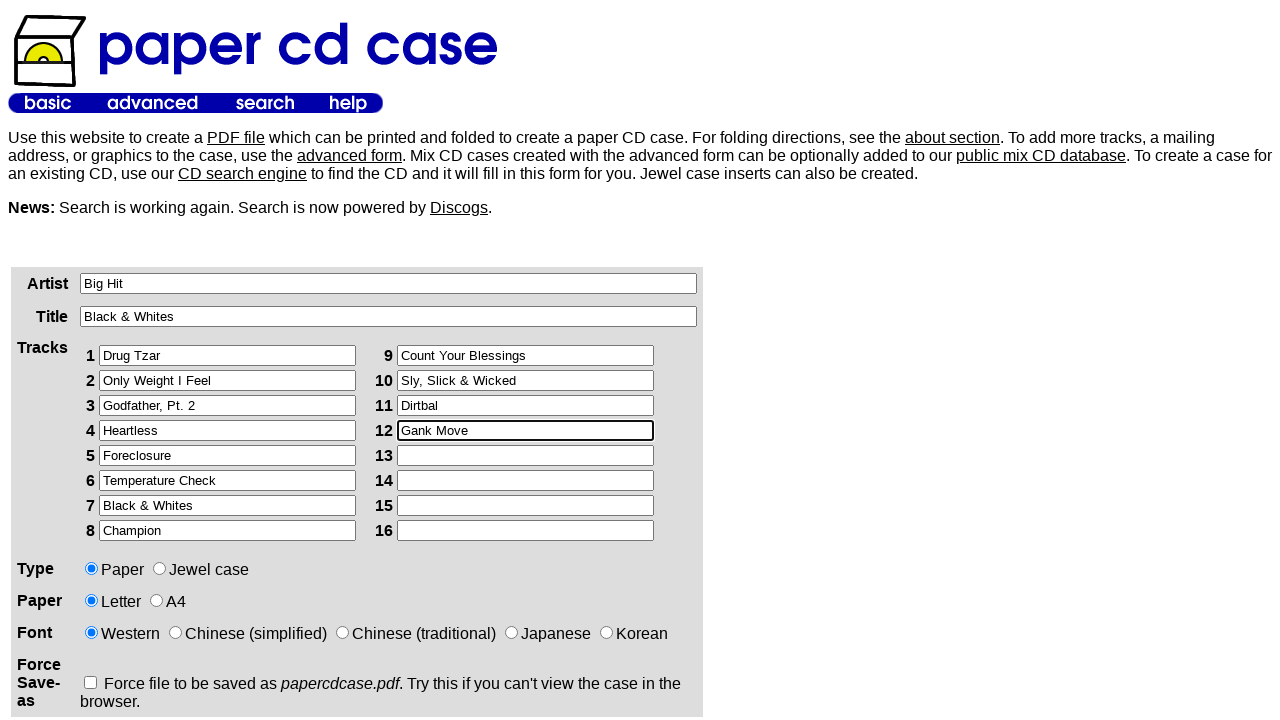

Selected display option for row 4 at (160, 568) on xpath=/html/body/table[2]/tbody/tr/td[1]/div/form/table/tbody/tr[4]/td[2]/input[
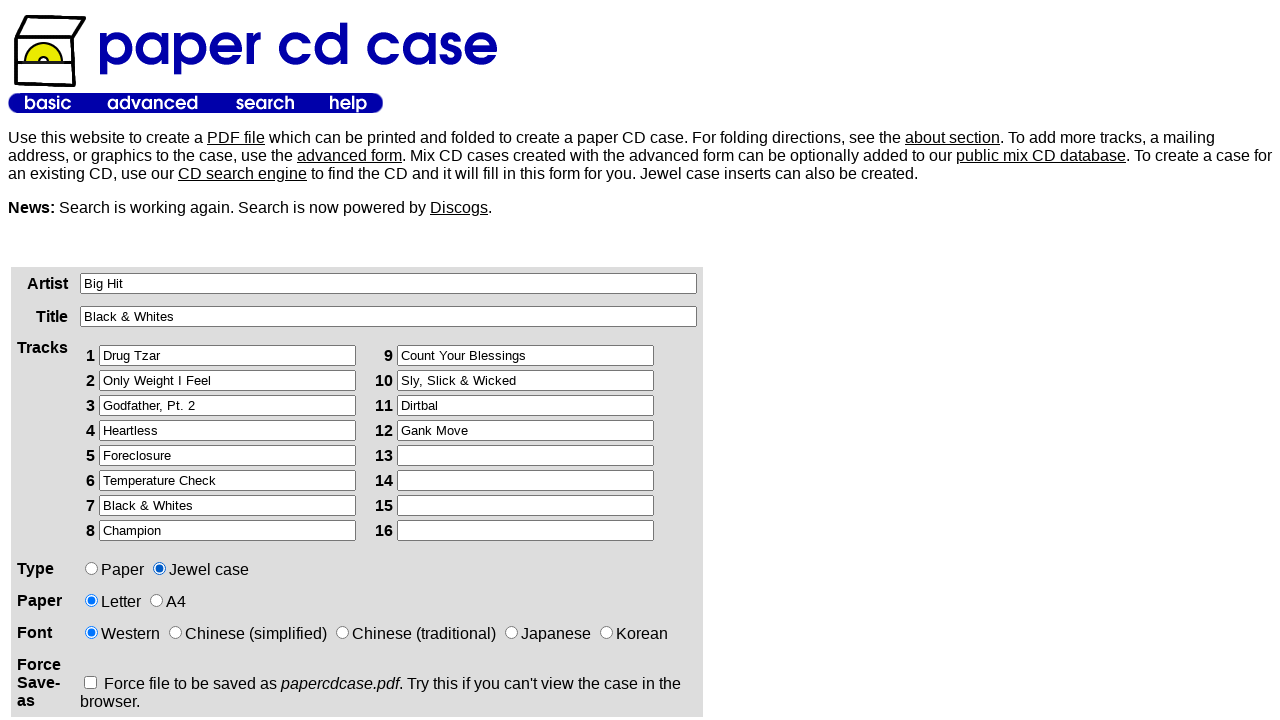

Selected display option for row 5 at (156, 600) on xpath=/html/body/table[2]/tbody/tr/td[1]/div/form/table/tbody/tr[5]/td[2]/input[
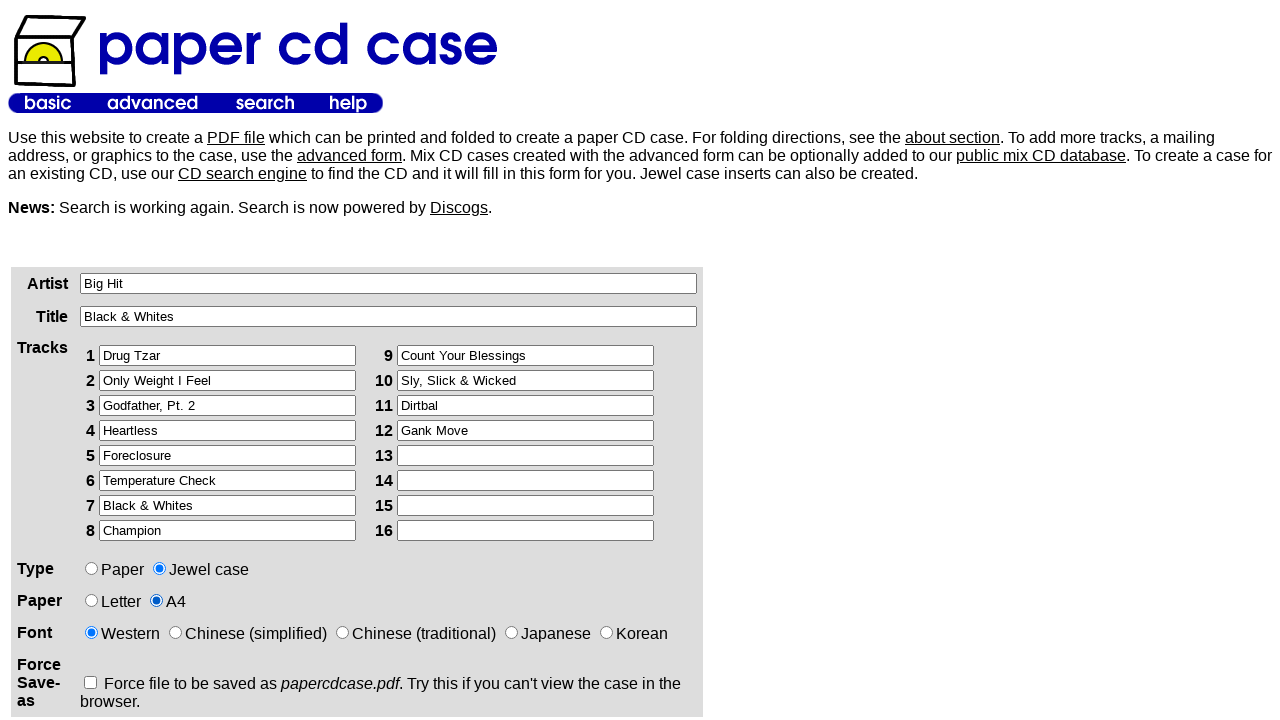

Selected display option for row 7 at (90, 682) on xpath=/html/body/table[2]/tbody/tr/td[1]/div/form/table/tbody/tr[7]/td[2]/input
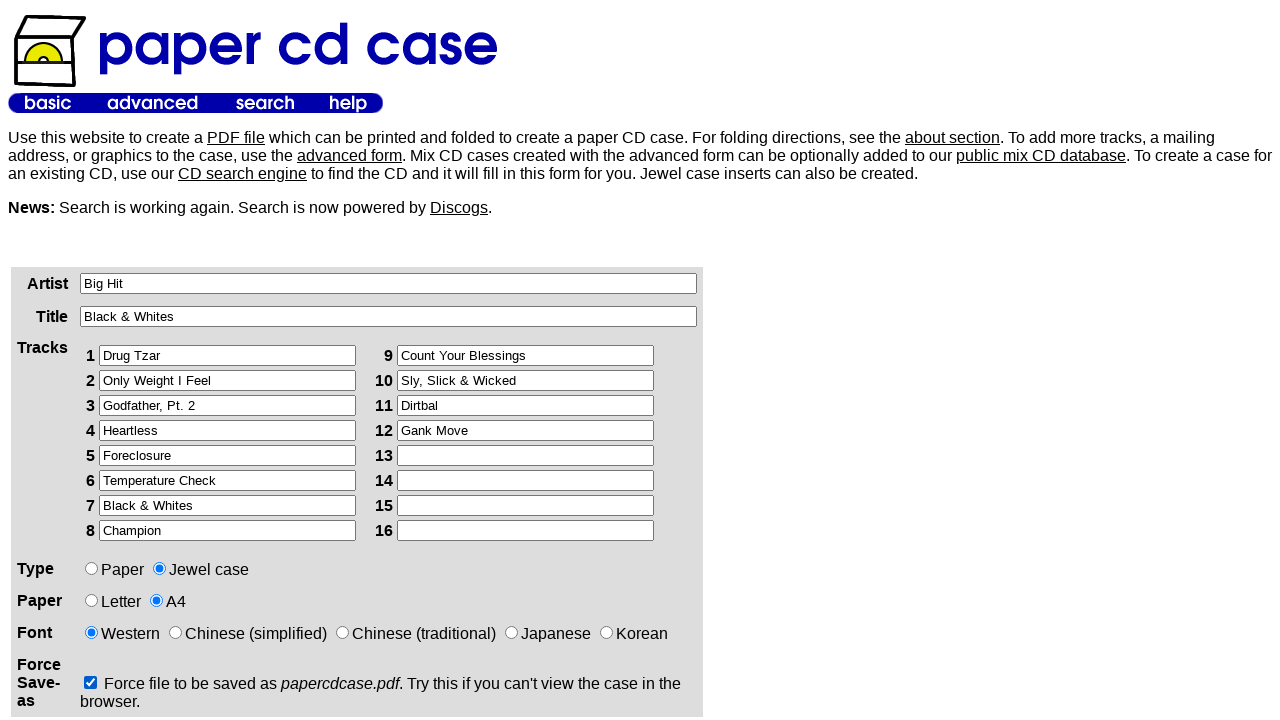

Clicked submit button to generate CD case at (125, 360) on xpath=/html/body/table[2]/tbody/tr/td[1]/div/form/p/input
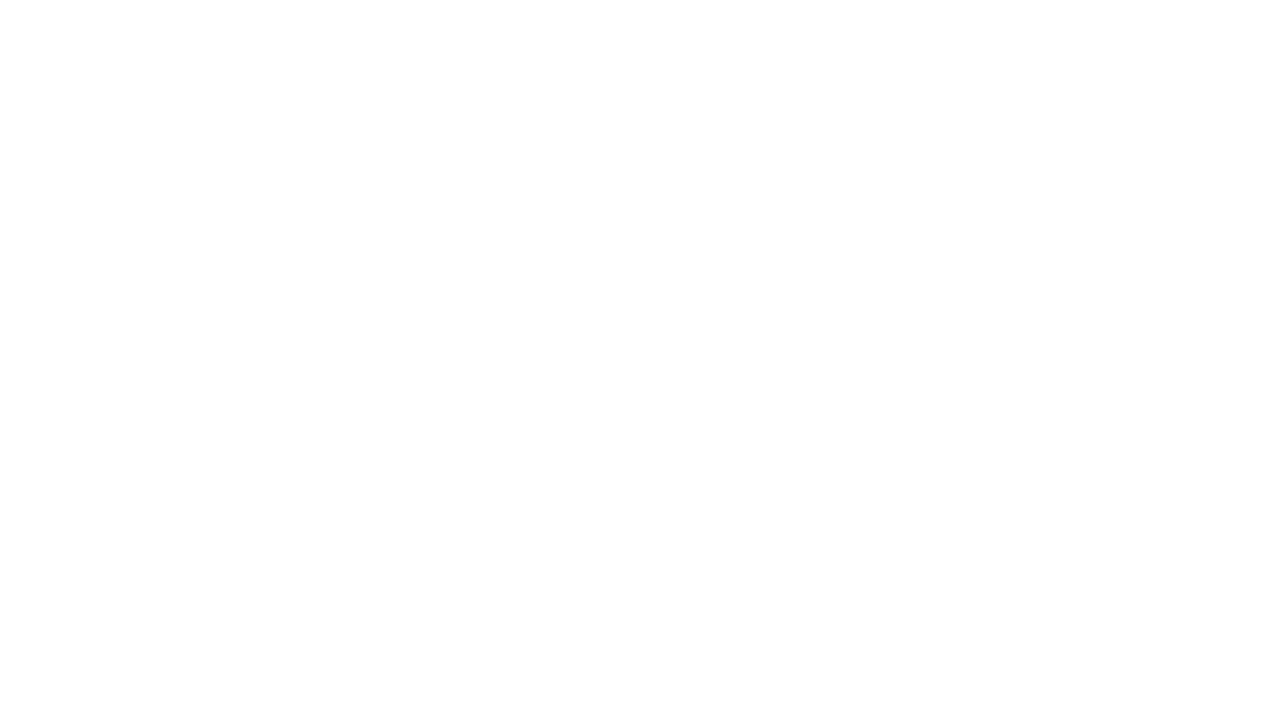

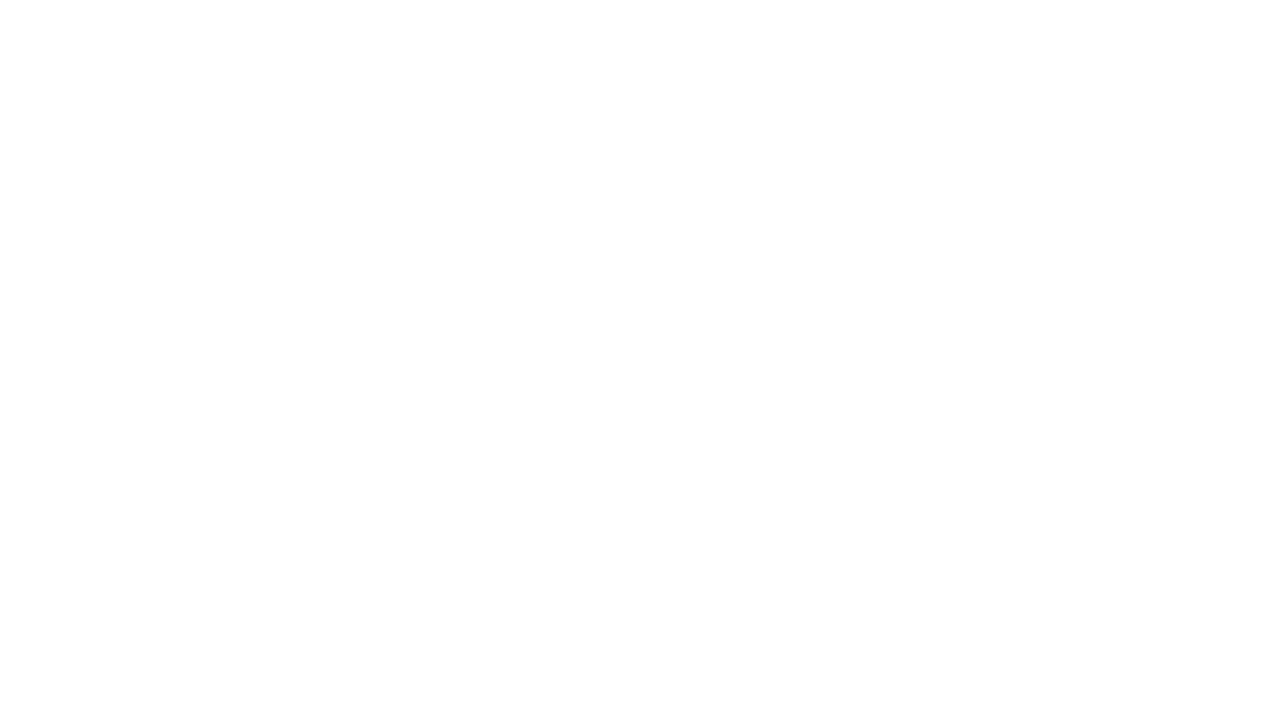